Tests dynamic controls by clicking the Remove button and waiting for the checkbox to disappear, then verifying the Add button appears

Starting URL: http://the-internet.herokuapp.com/dynamic_controls

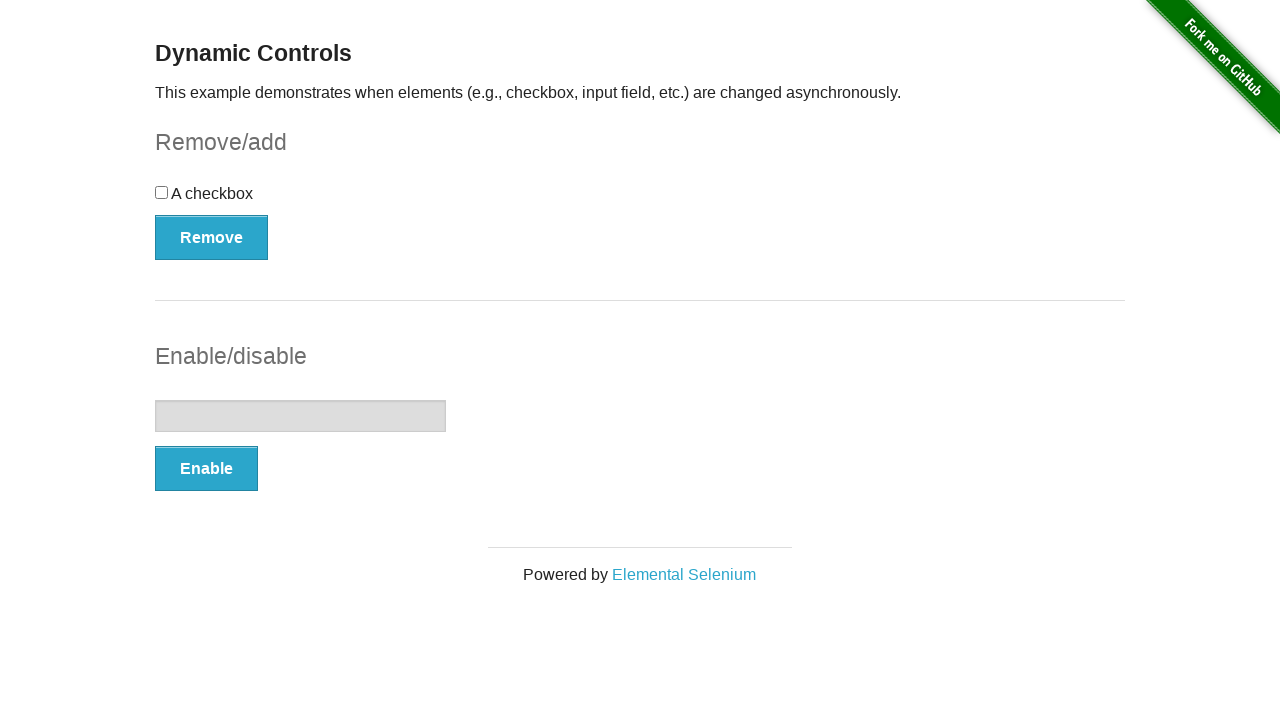

Waited for checkbox to be displayed
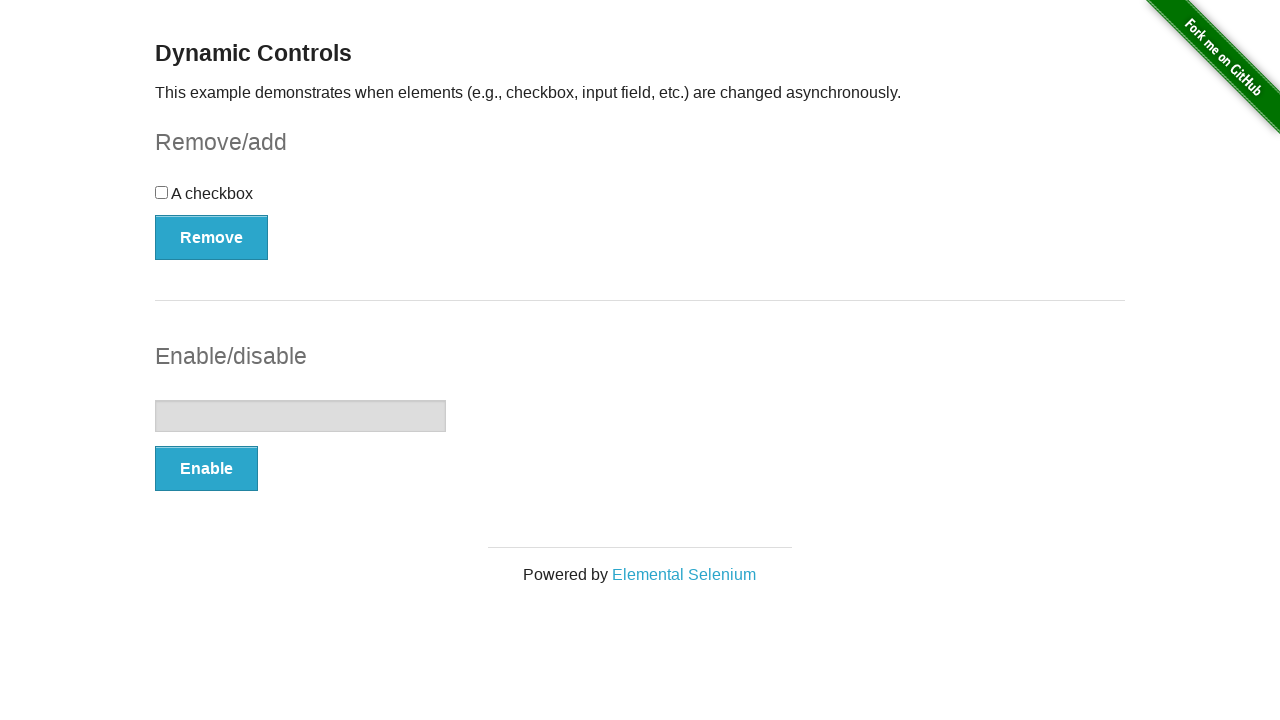

Clicked Remove button to delete the checkbox at (212, 237) on xpath=//*[text()='Remove']
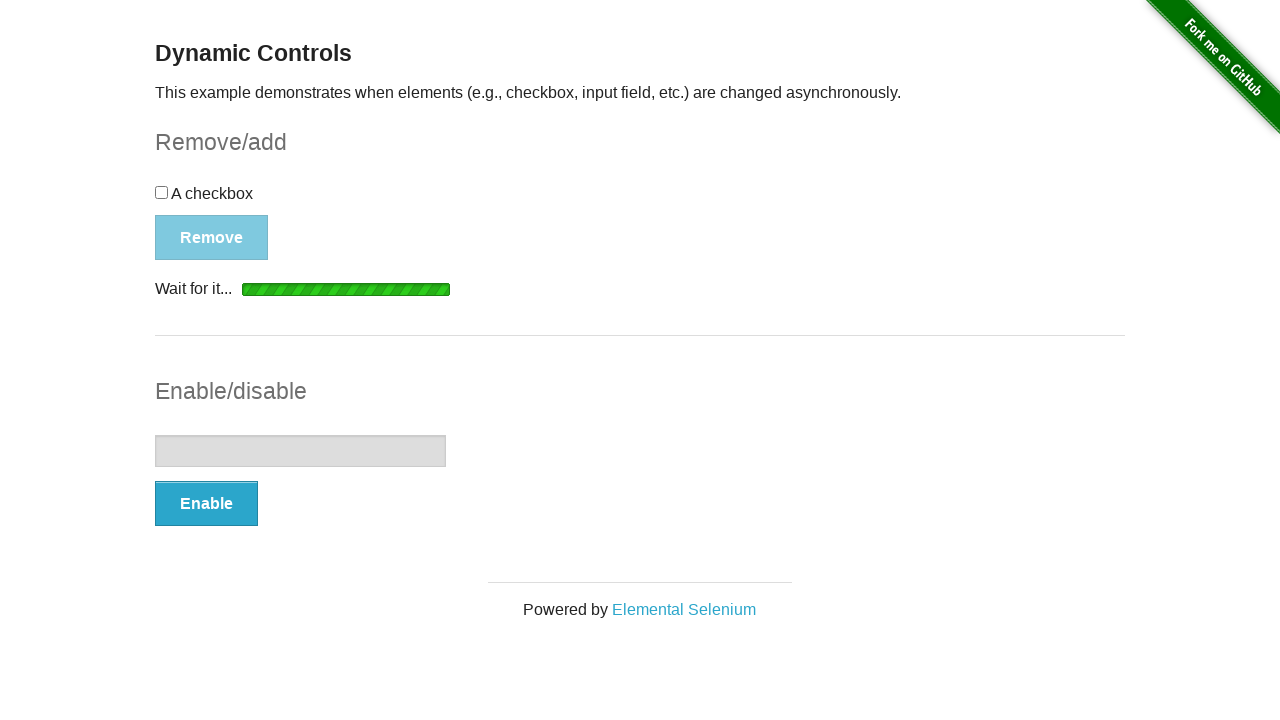

Loading indicator appeared
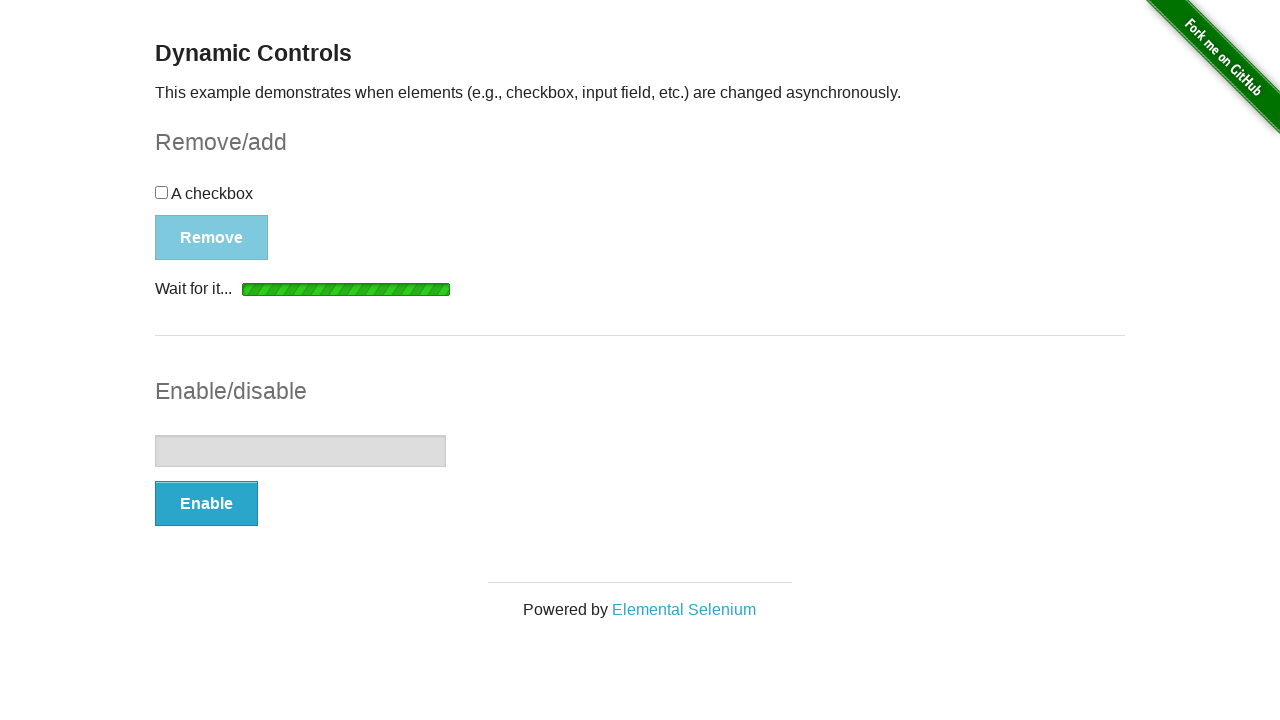

Loading indicator disappeared
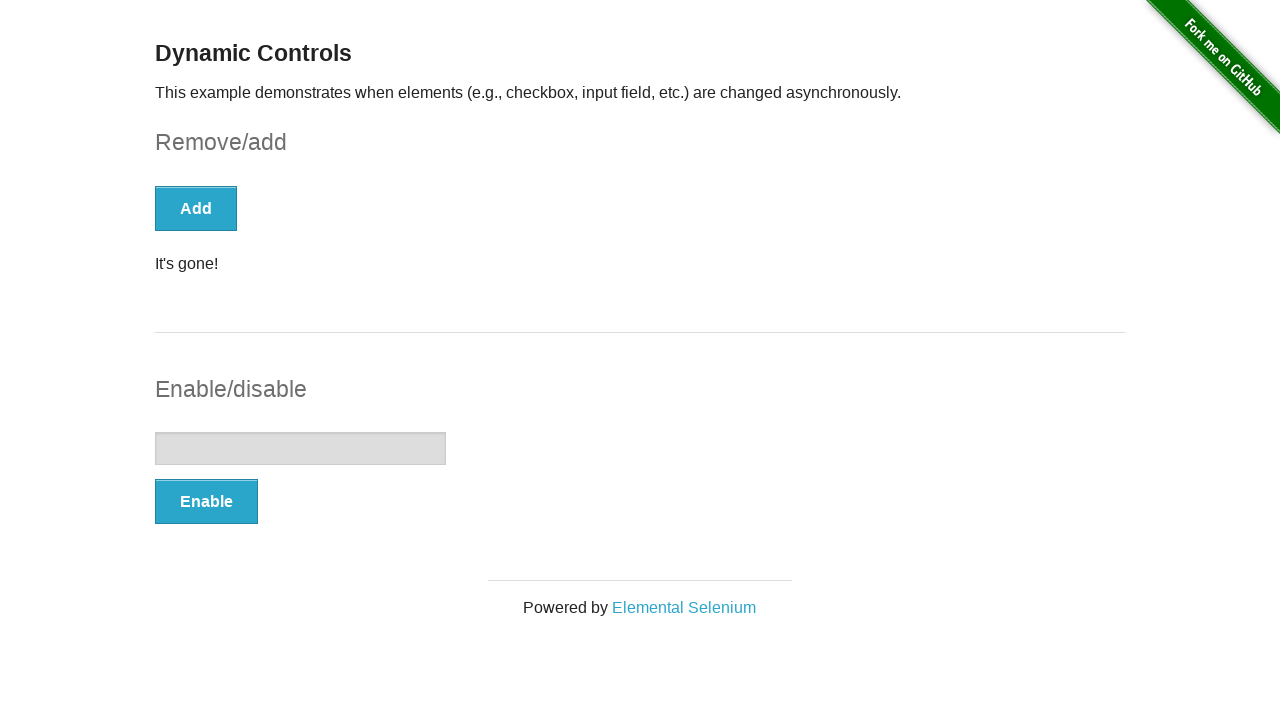

Confirmation message appeared
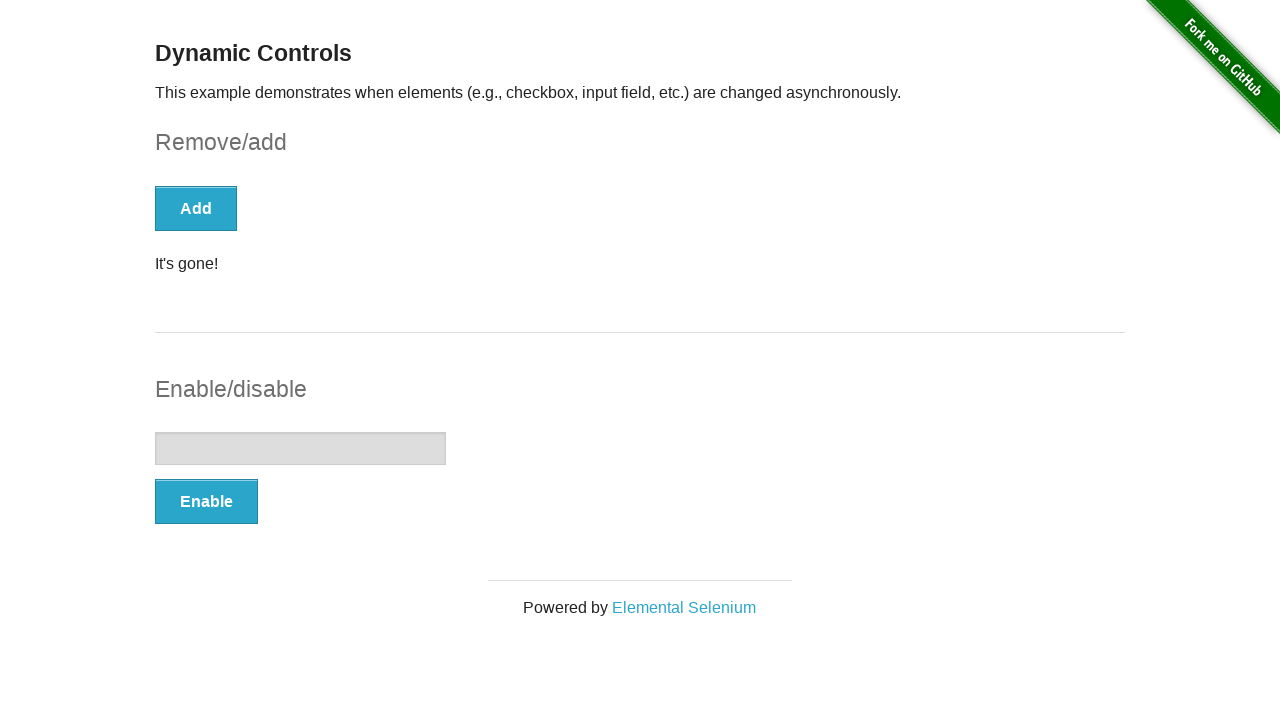

Add button is now displayed after checkbox removal
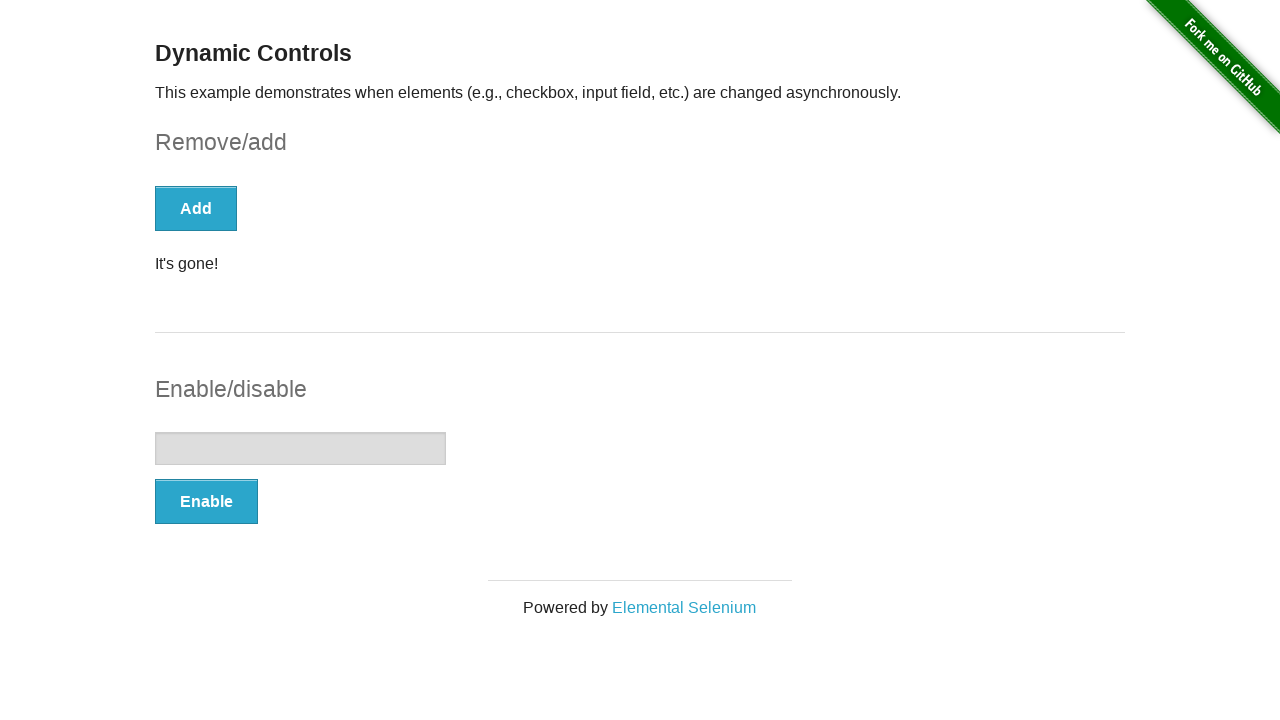

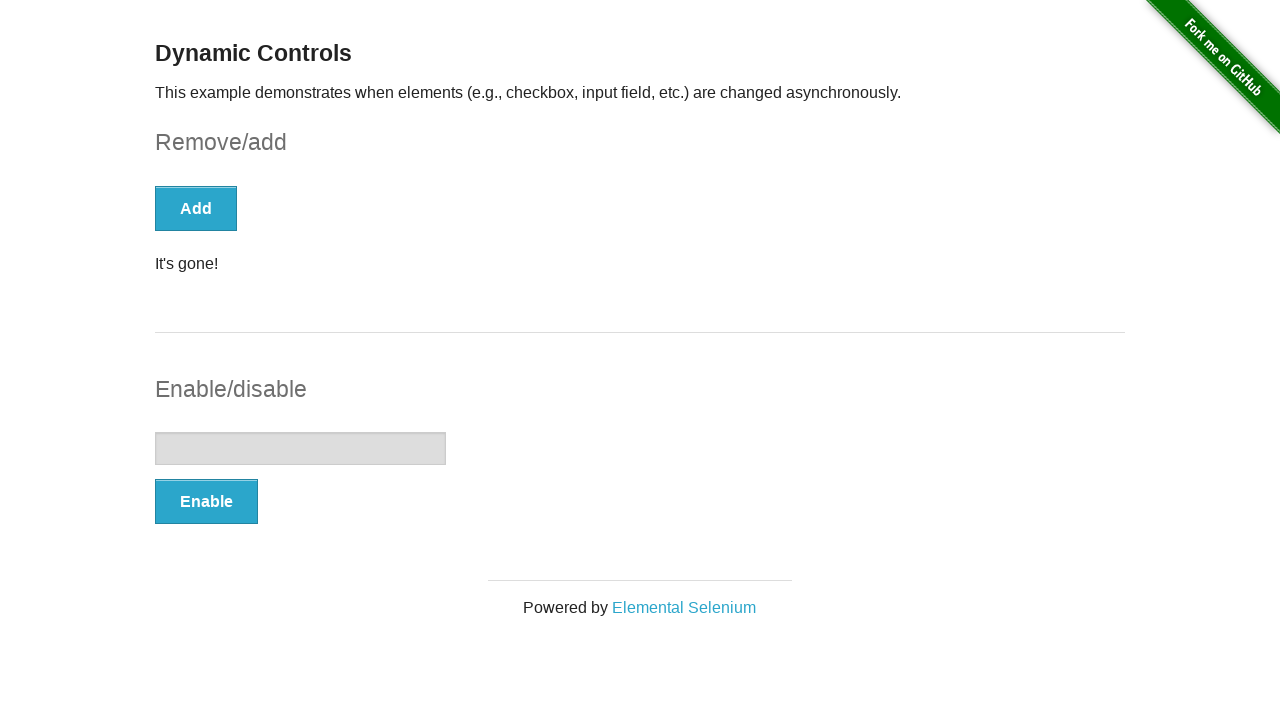